Tests that an error message is shown when trying to save with an empty name field

Starting URL: https://devmountain-qa.github.io/employee-manager/1.2_Version/index.html

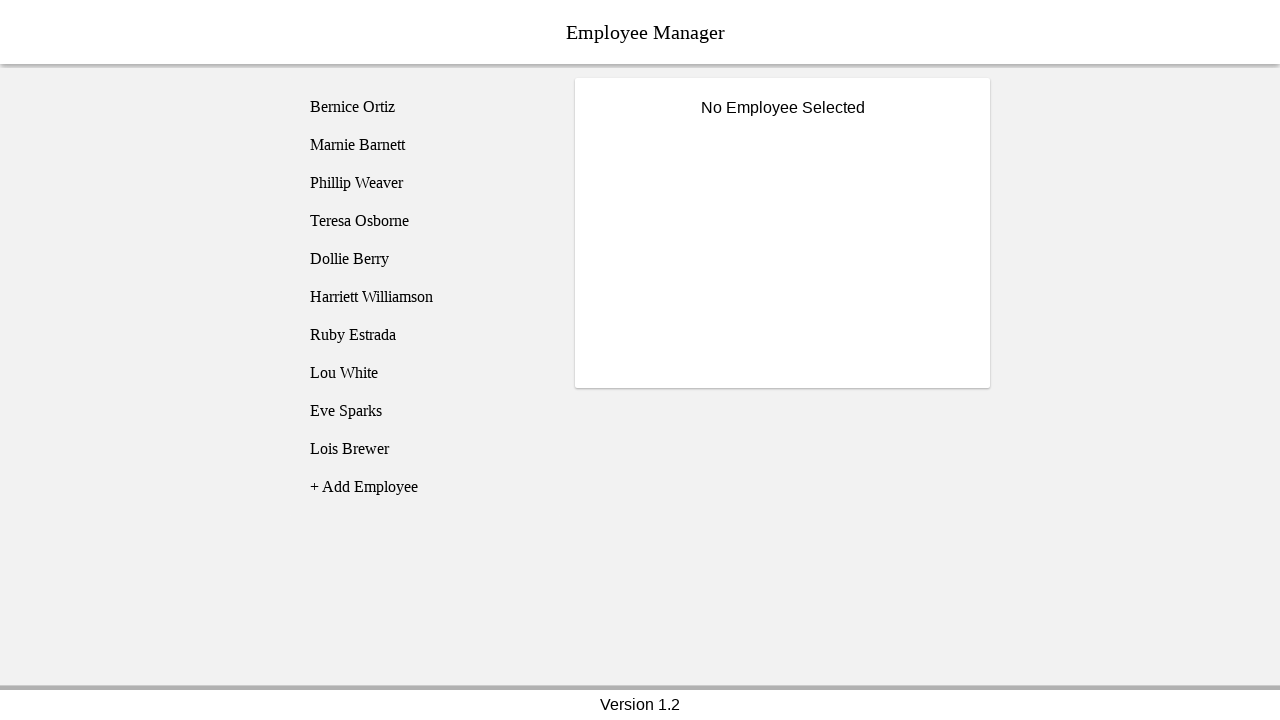

Clicked on Bernice Ortiz employee at (425, 107) on [name='employee1']
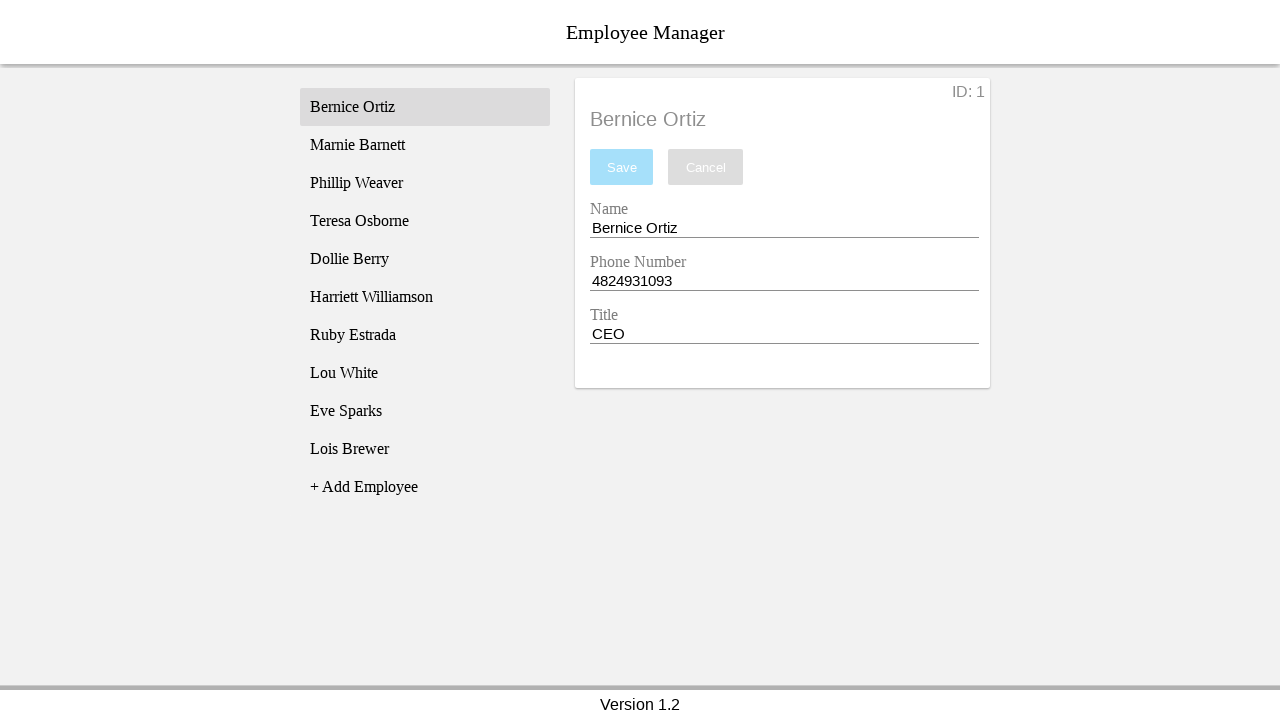

Employee title became visible
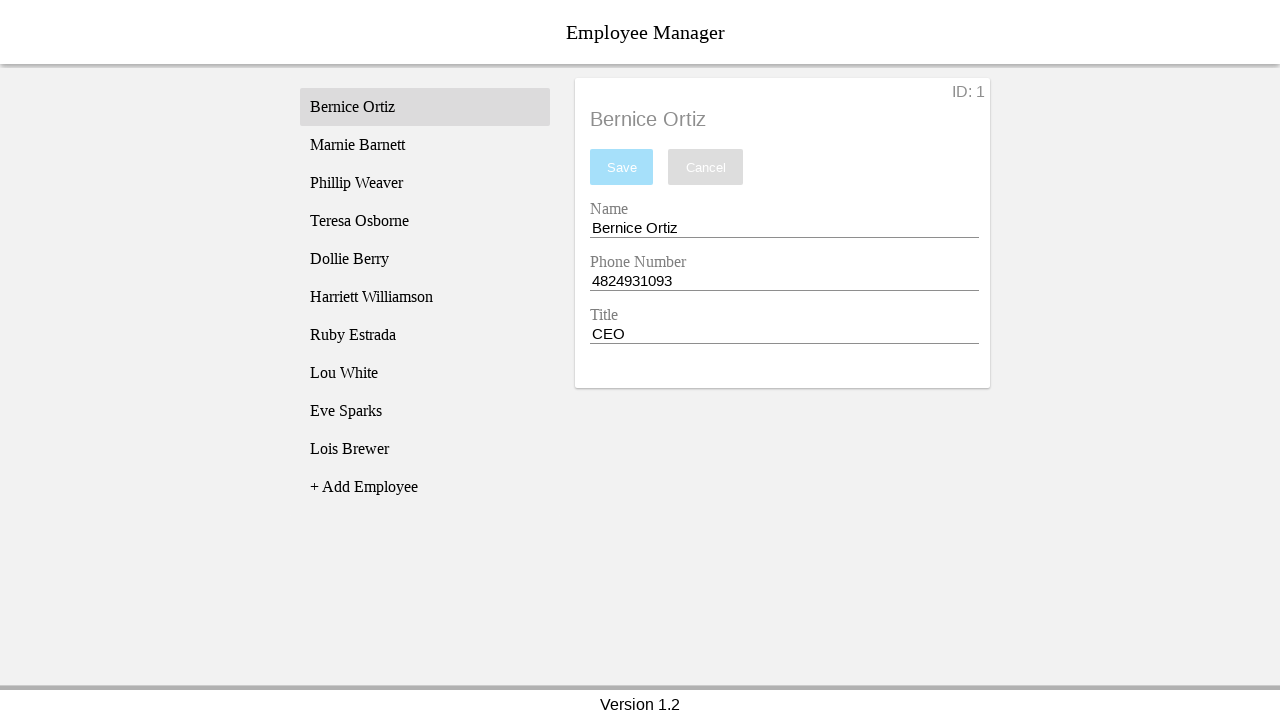

Clicked on name input field at (784, 228) on [name='nameEntry']
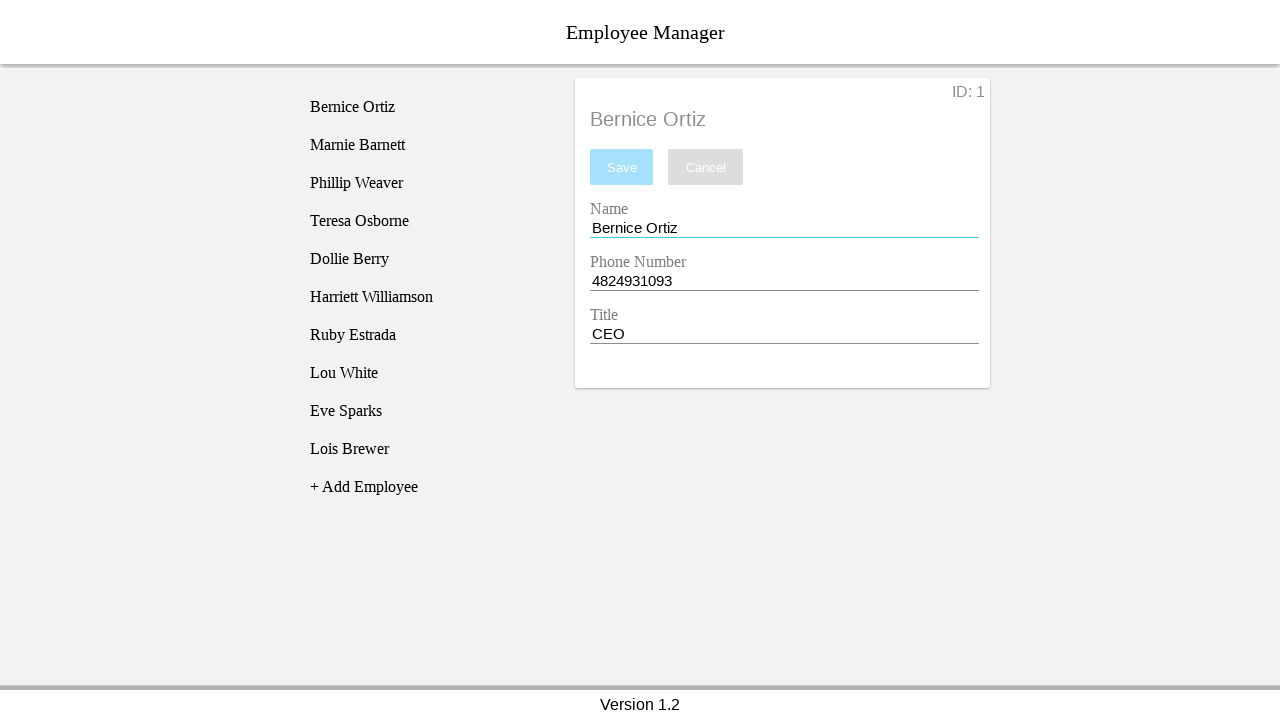

Cleared the name input field on [name='nameEntry']
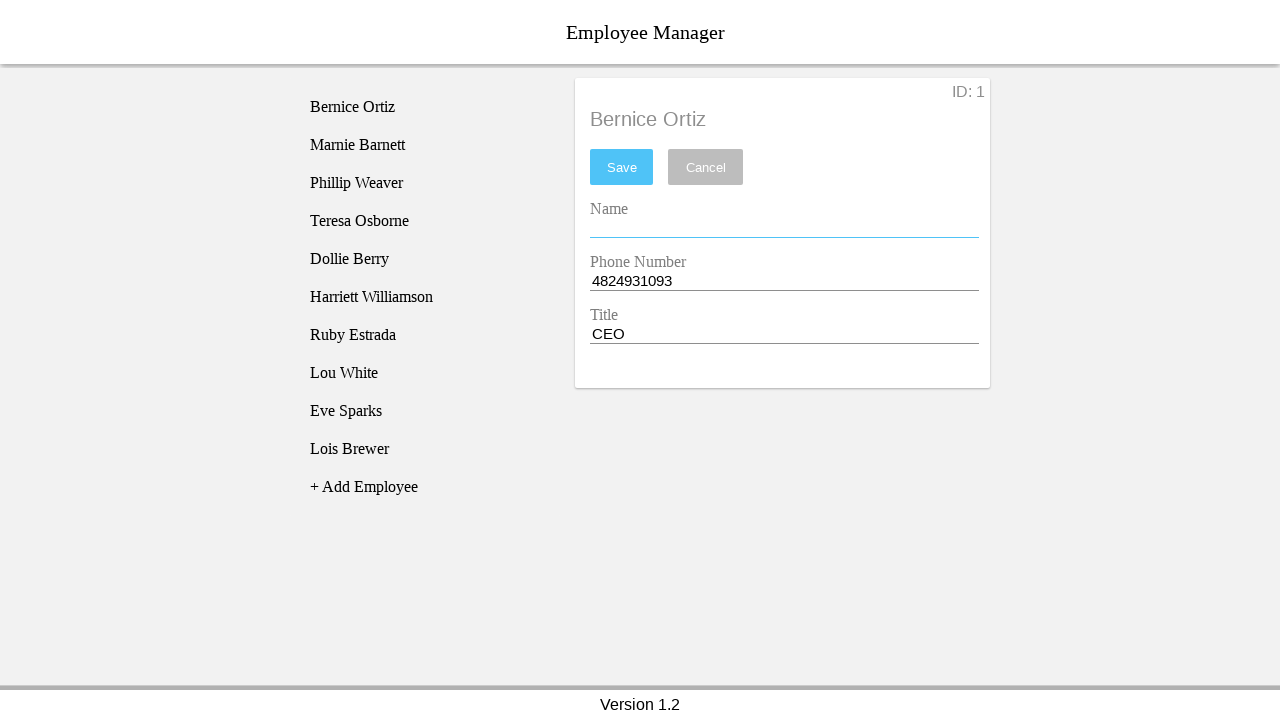

Pressed space in name field on [name='nameEntry']
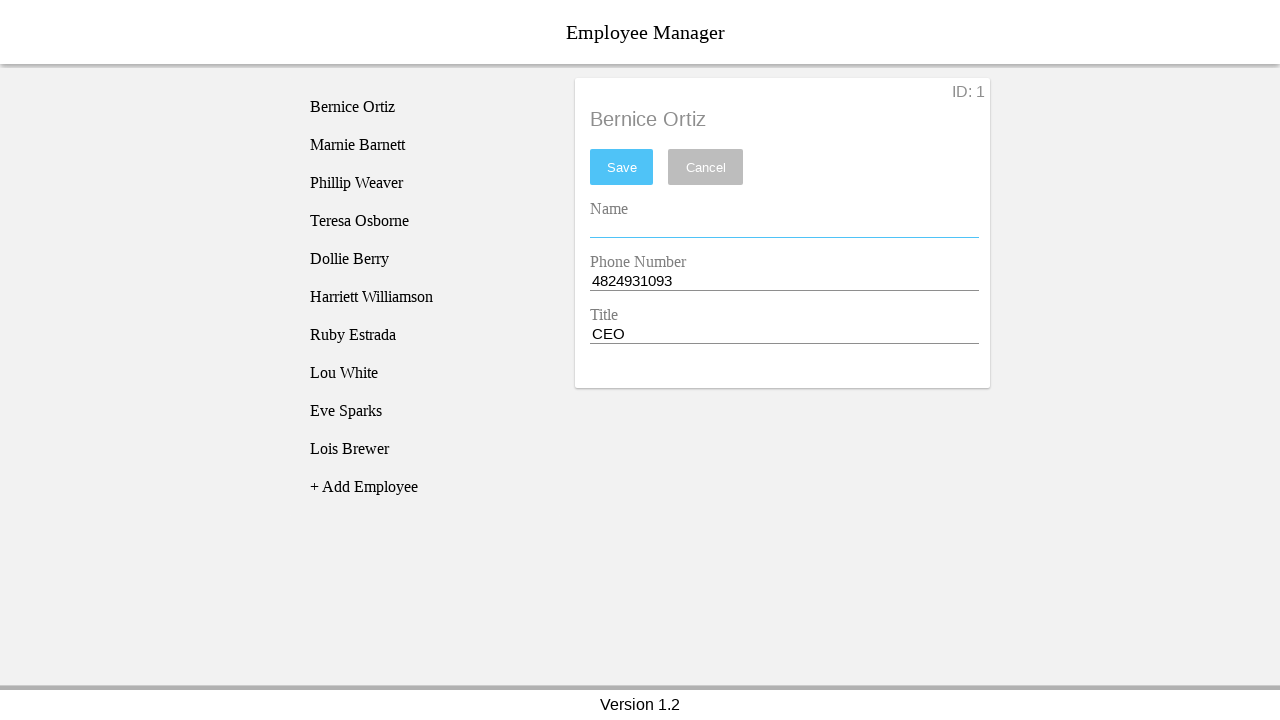

Pressed backspace to remove space from name field on [name='nameEntry']
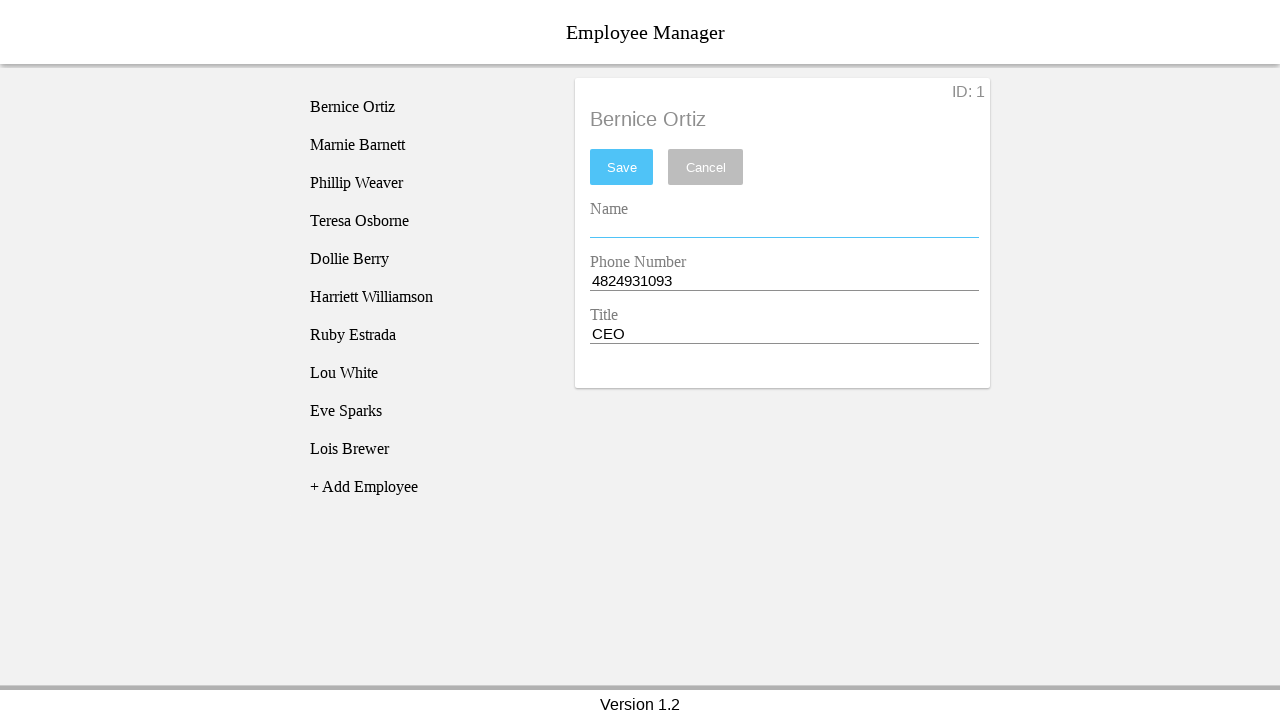

Clicked save button at (622, 167) on #saveBtn
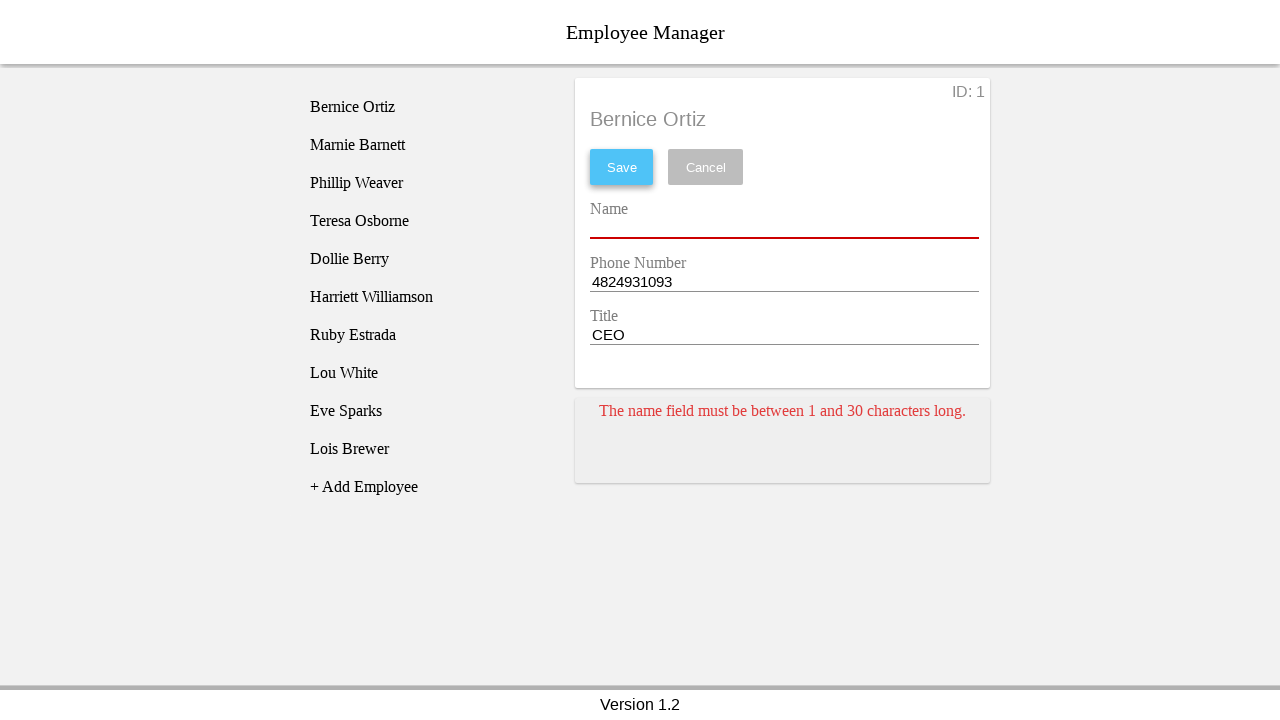

Error message appeared for empty name field
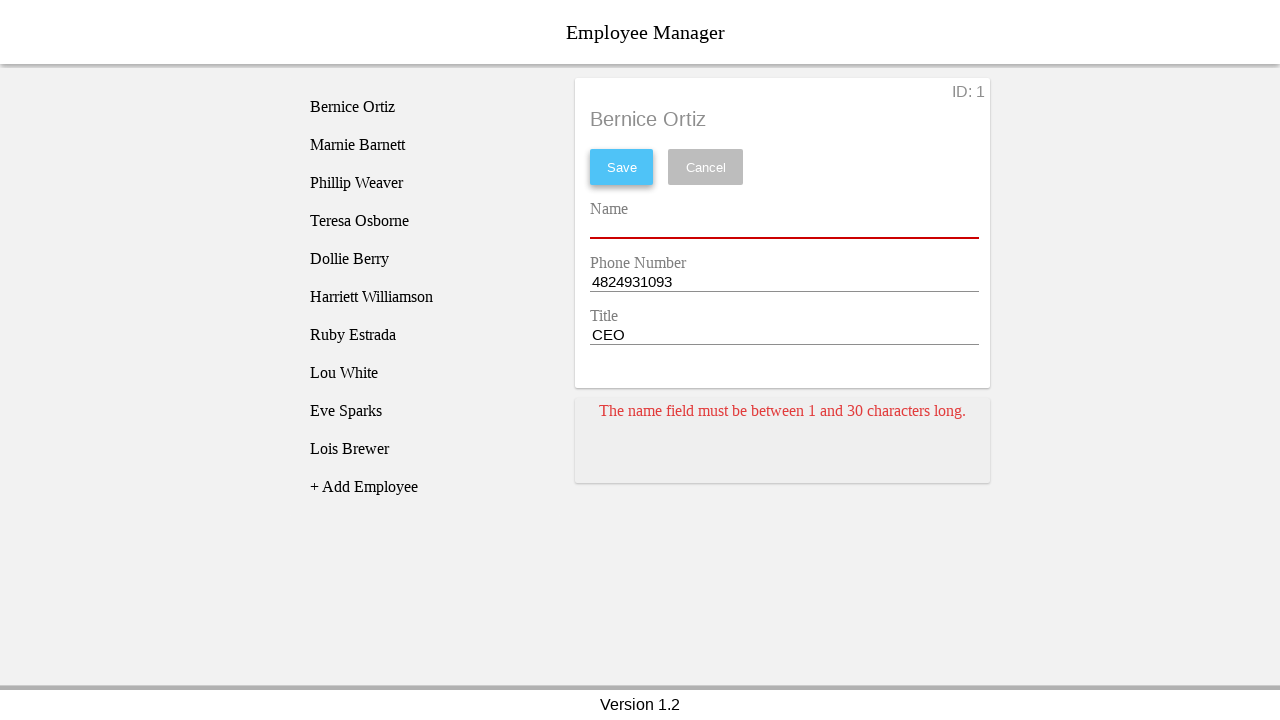

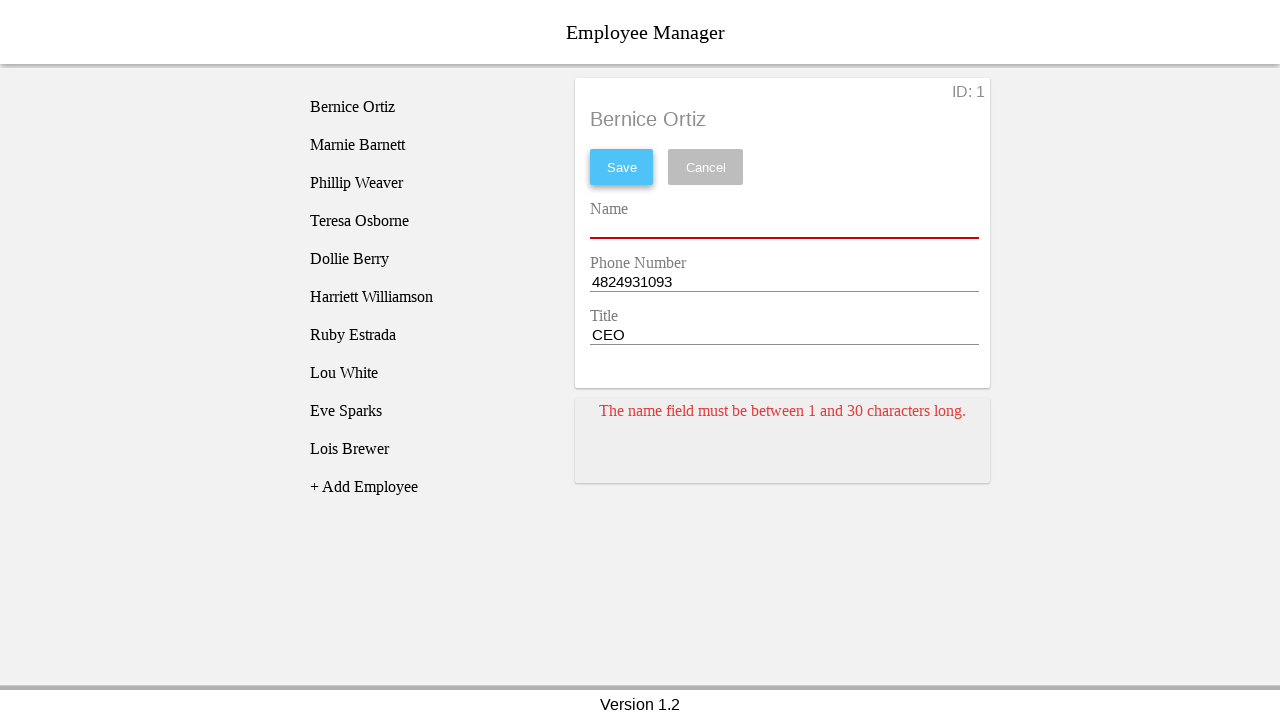